Tests the jQuery UI selectable widget by selecting multiple non-contiguous items (Item 1, Item 3, and Item 5) using Ctrl+Click action

Starting URL: https://jqueryui.com/selectable

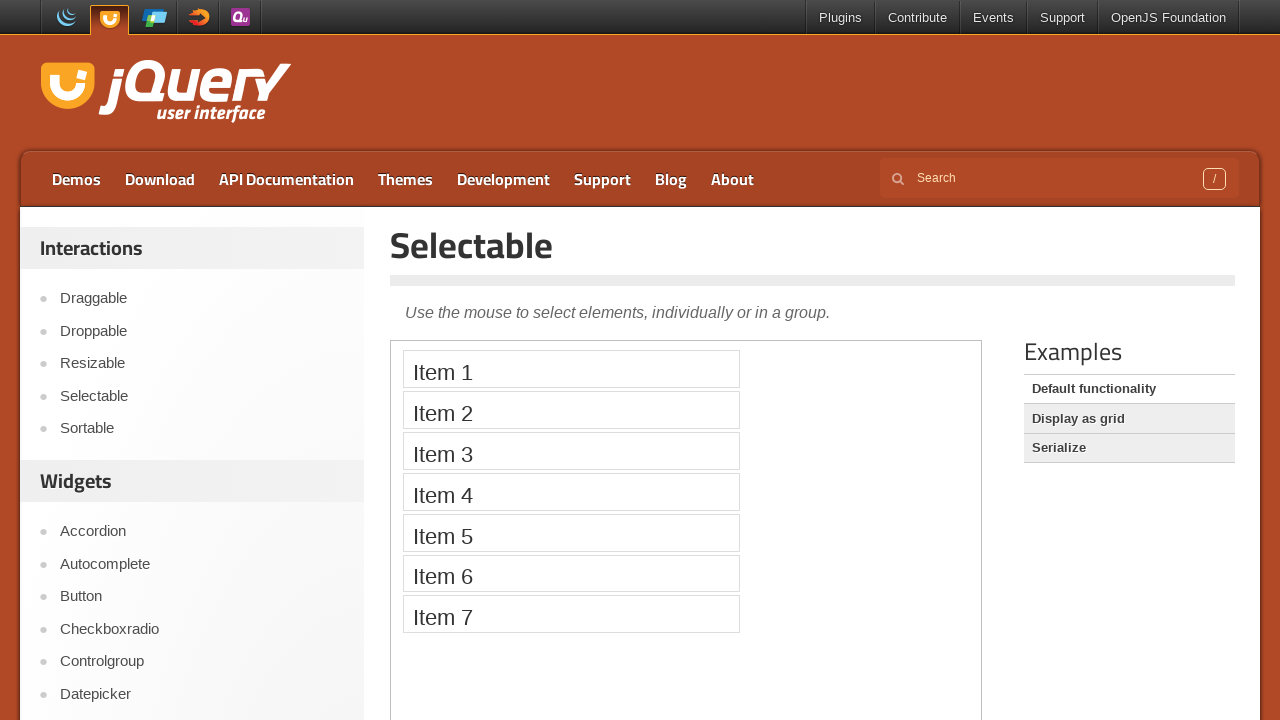

Navigated to jQuery UI selectable demo page
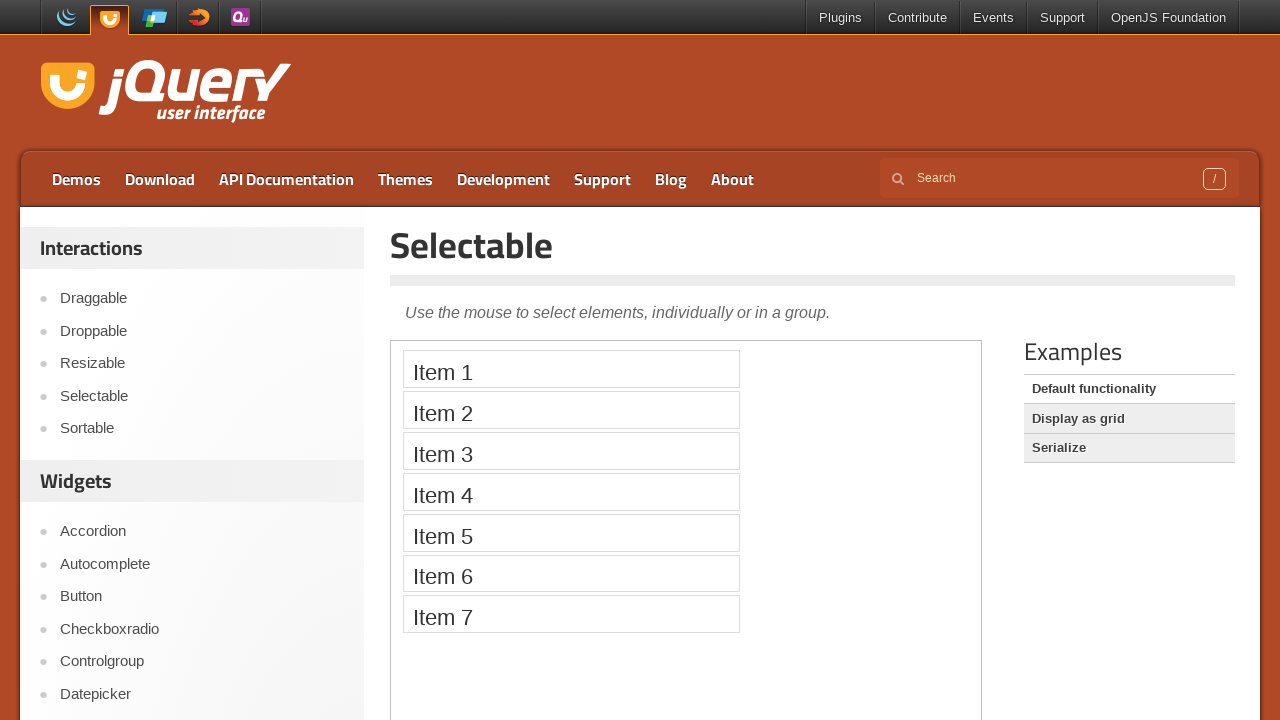

Located demo iframe
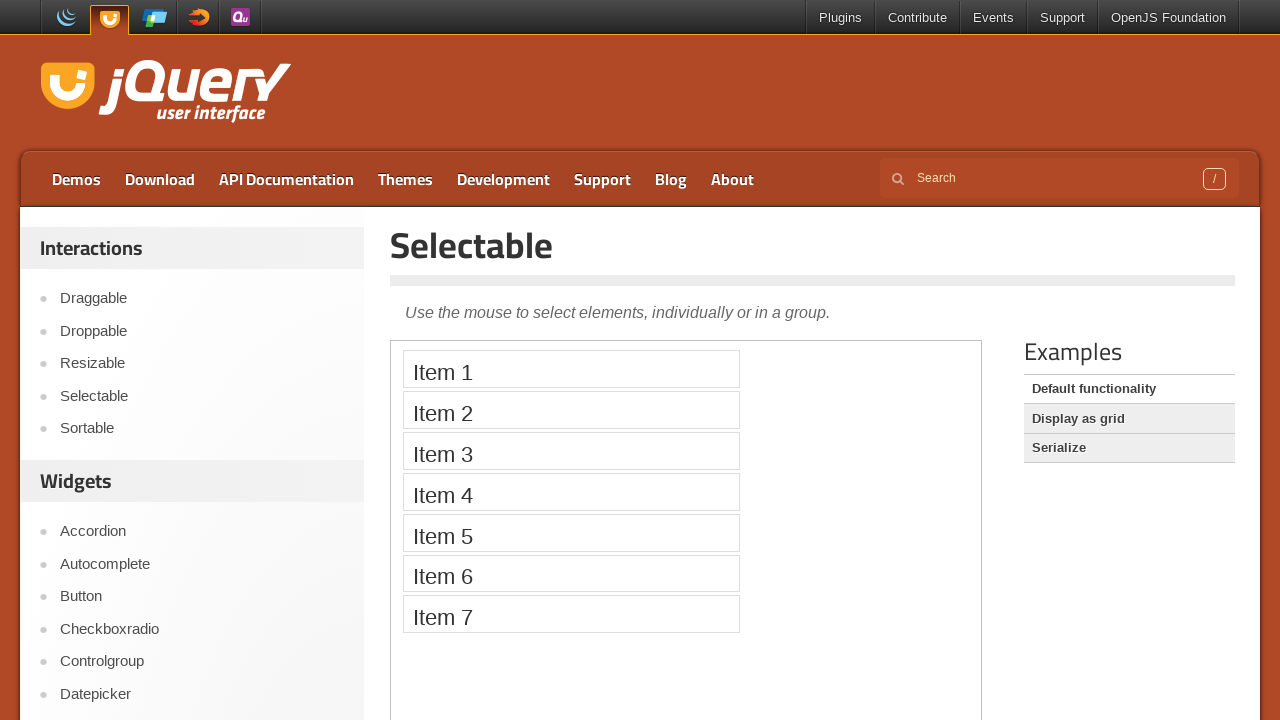

Ctrl+Clicked on Item 1 to select it at (571, 369) on iframe.demo-frame >> nth=0 >> internal:control=enter-frame >> xpath=//li[text()=
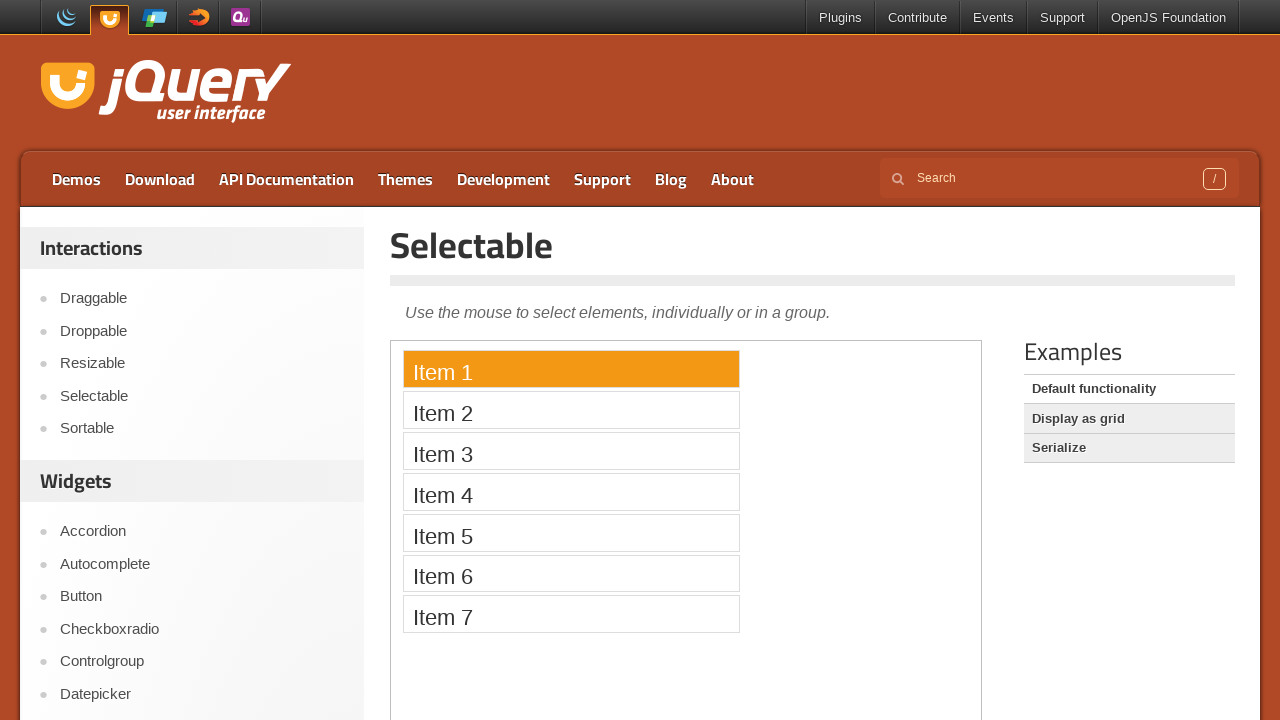

Ctrl+Clicked on Item 3 to add it to selection at (571, 451) on iframe.demo-frame >> nth=0 >> internal:control=enter-frame >> xpath=//li[text()=
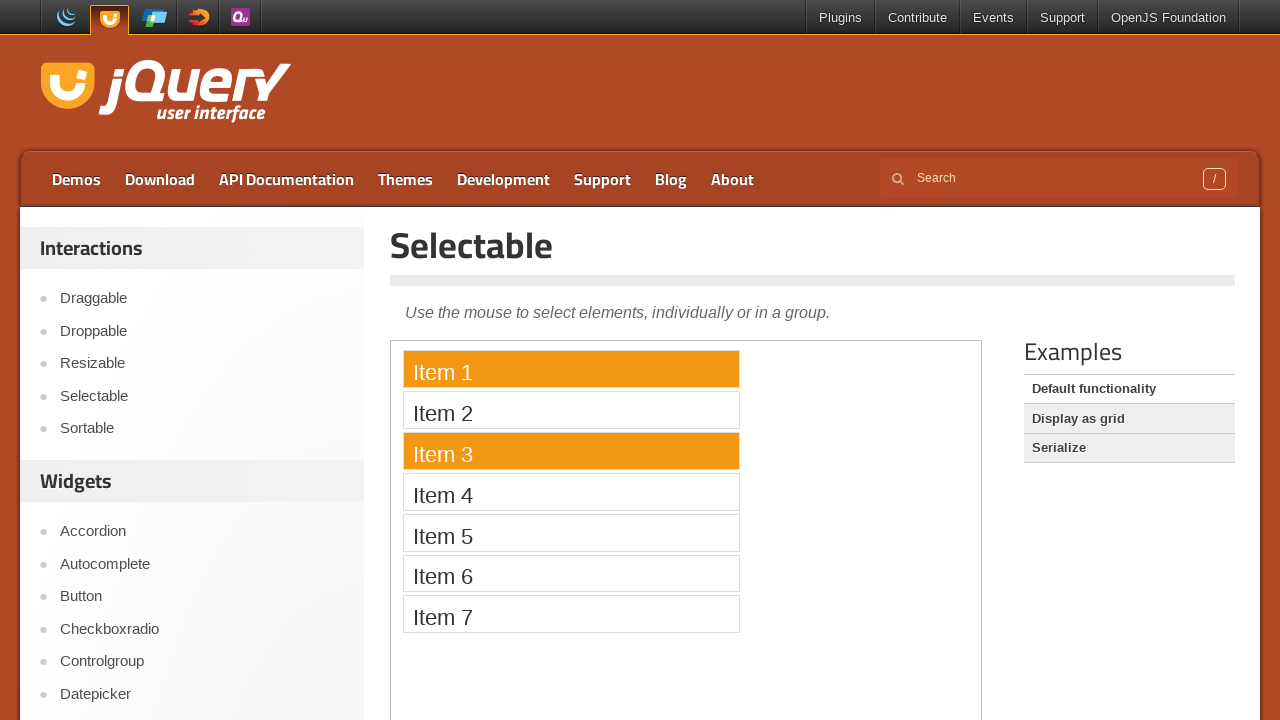

Ctrl+Clicked on Item 5 to add it to selection at (571, 532) on iframe.demo-frame >> nth=0 >> internal:control=enter-frame >> xpath=//li[text()=
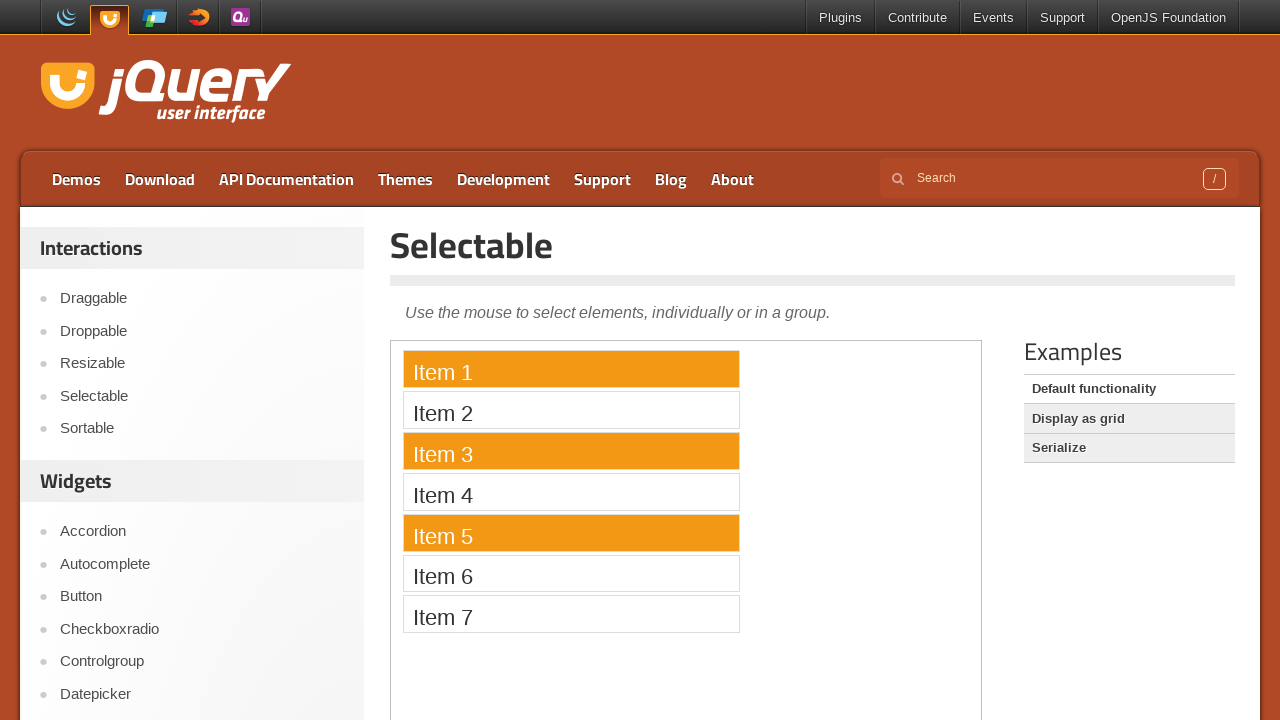

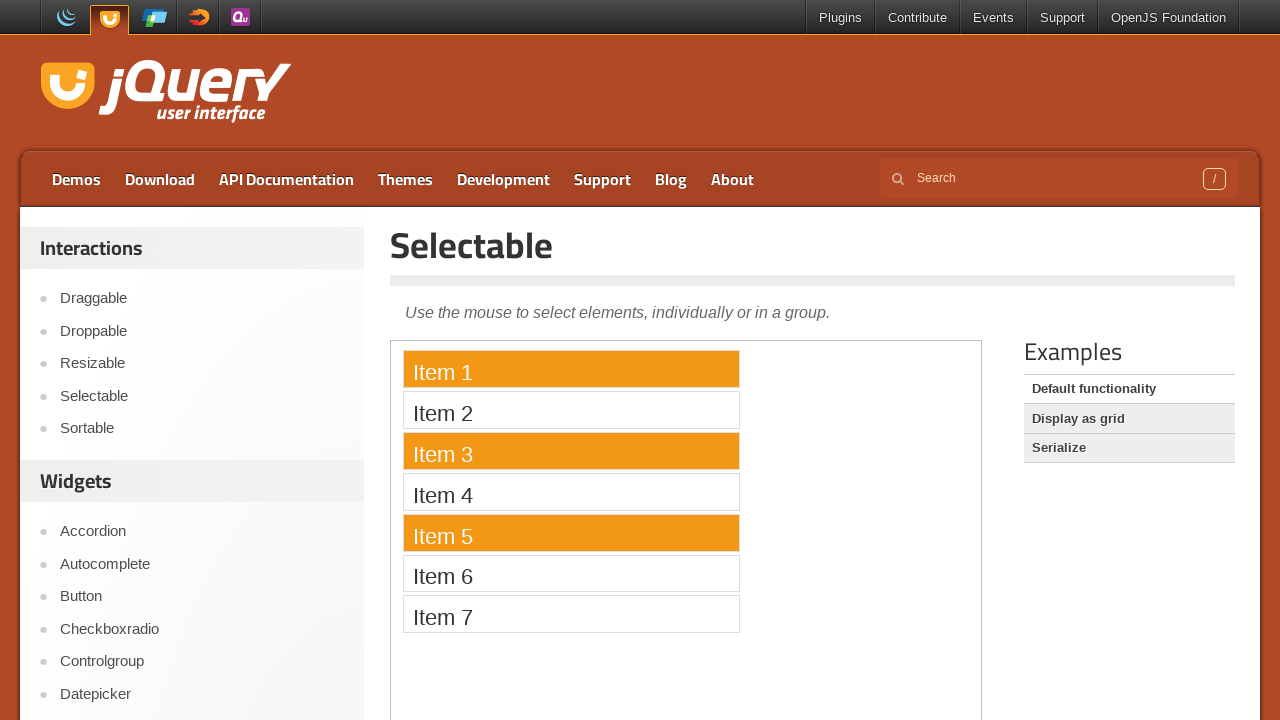